Tests unmarking todo items as complete by unchecking their checkboxes

Starting URL: https://demo.playwright.dev/todomvc

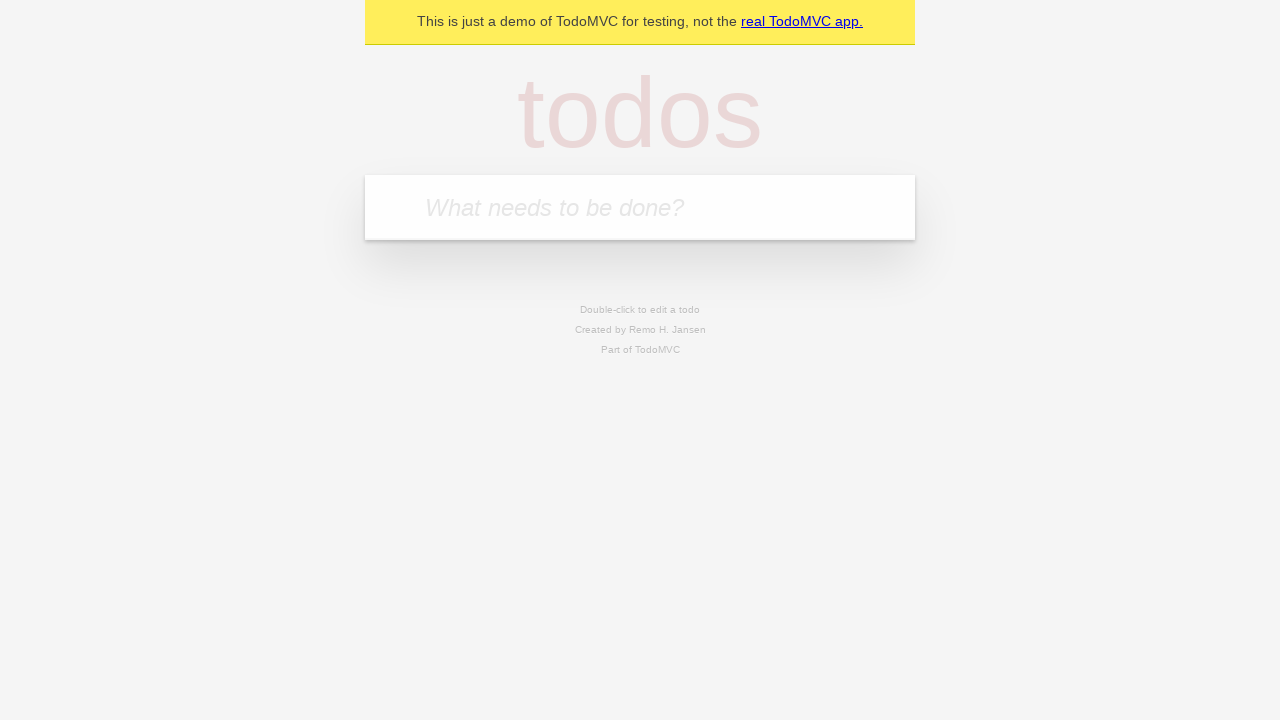

Filled todo input with 'buy some cheese' on internal:attr=[placeholder="What needs to be done?"i]
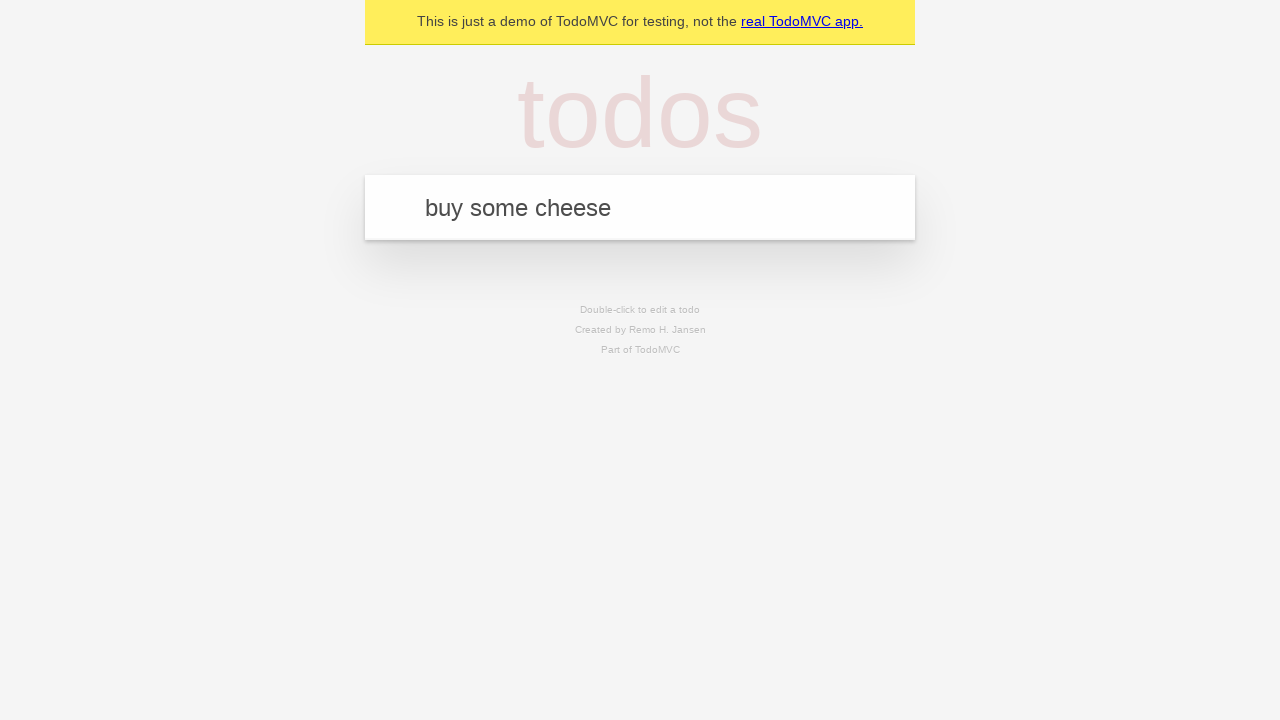

Pressed Enter to create first todo item on internal:attr=[placeholder="What needs to be done?"i]
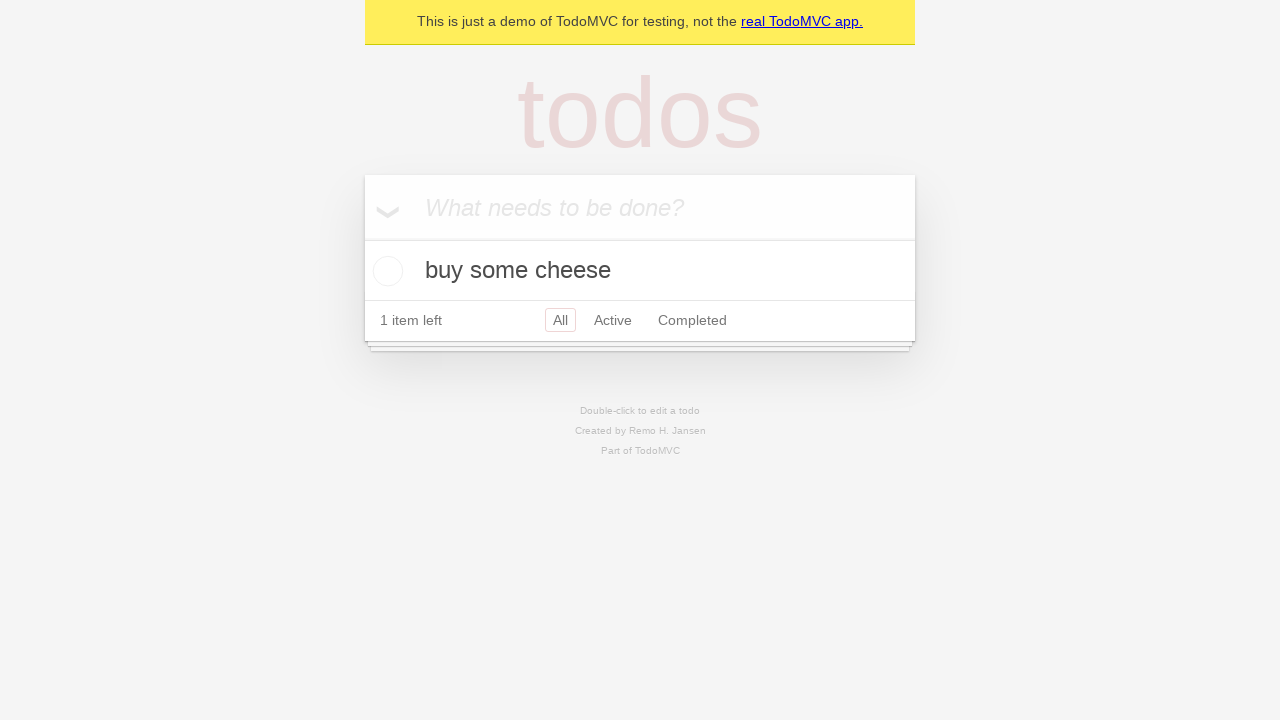

Filled todo input with 'feed the cat' on internal:attr=[placeholder="What needs to be done?"i]
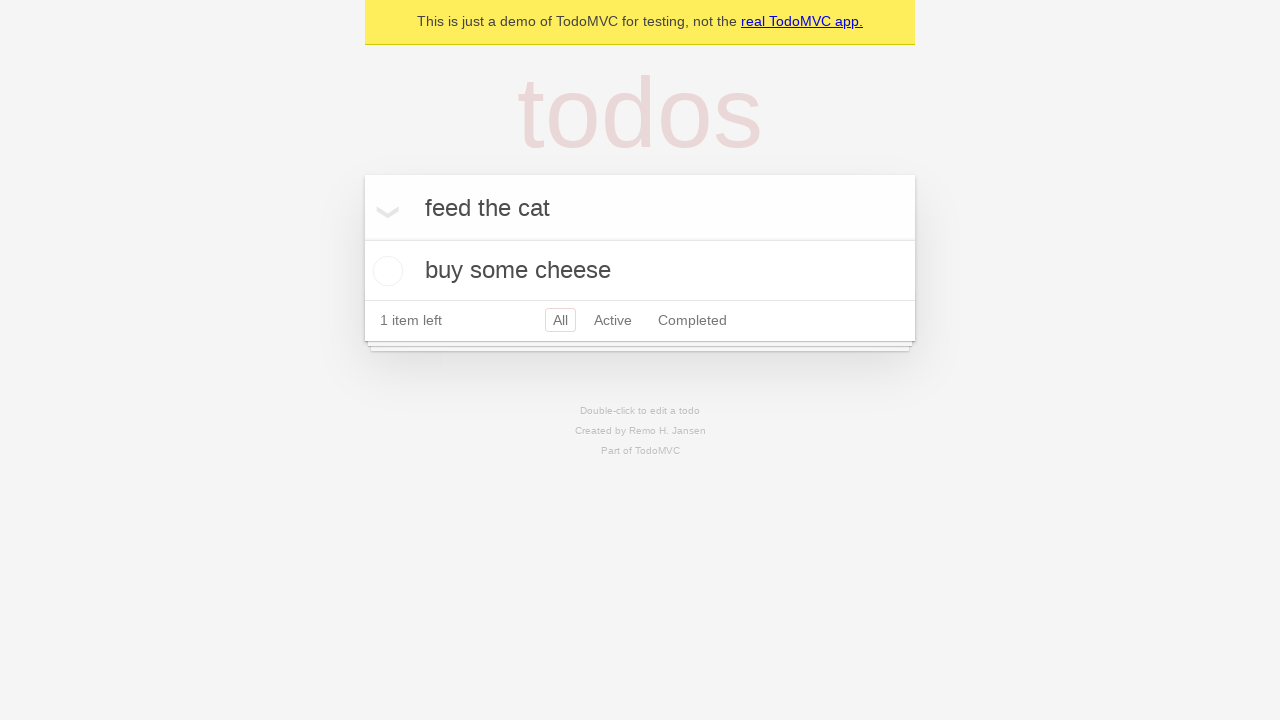

Pressed Enter to create second todo item on internal:attr=[placeholder="What needs to be done?"i]
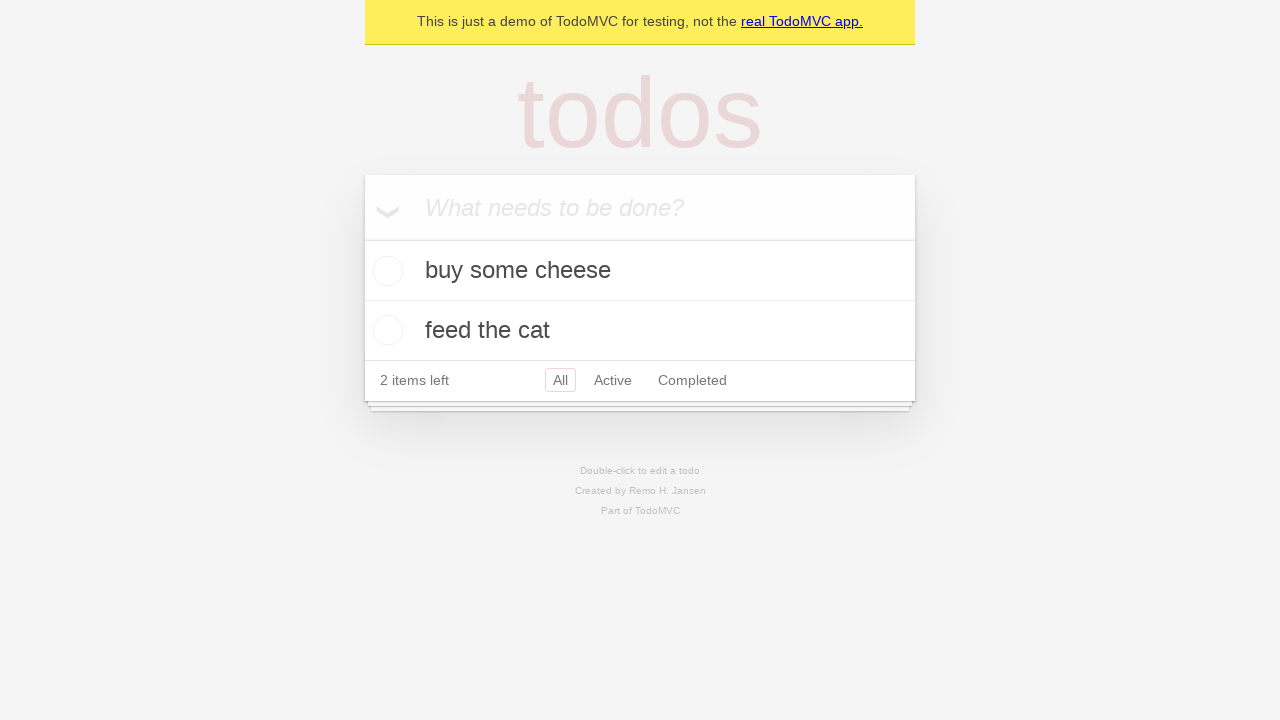

Checked the first todo item to mark it as complete at (385, 271) on internal:testid=[data-testid="todo-item"s] >> nth=0 >> internal:role=checkbox
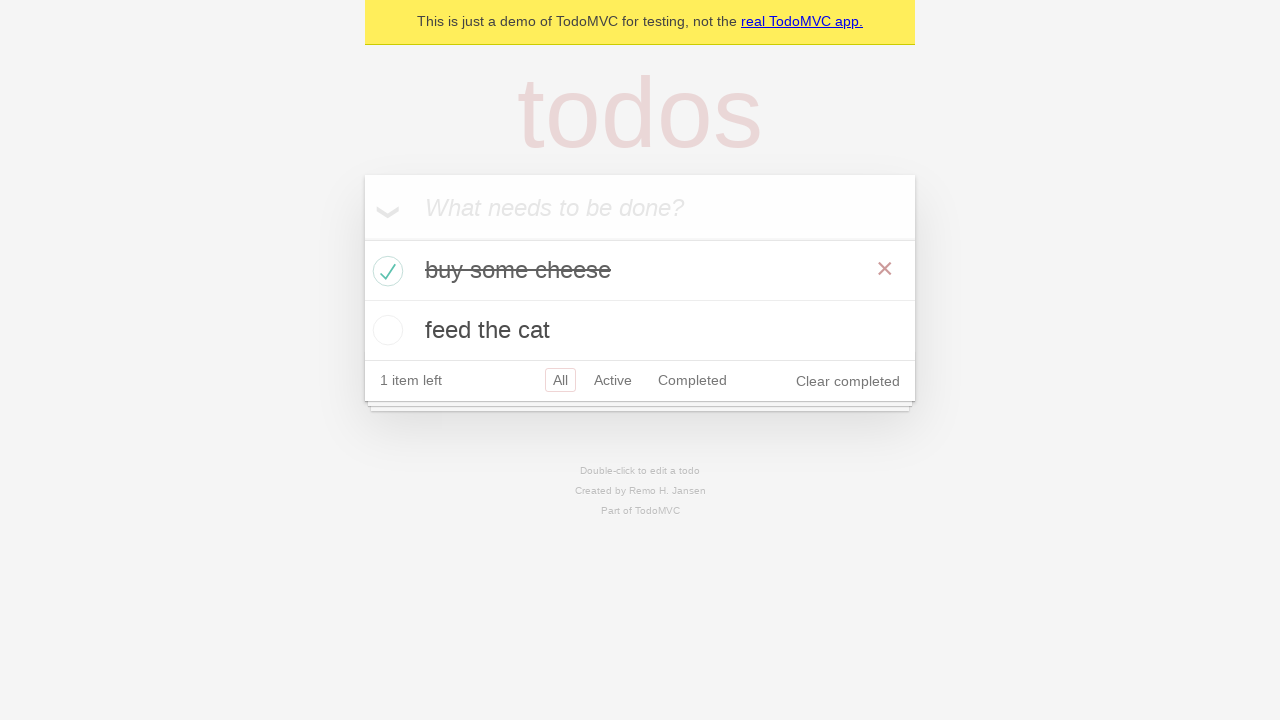

Unchecked the first todo item to mark it as incomplete at (385, 271) on internal:testid=[data-testid="todo-item"s] >> nth=0 >> internal:role=checkbox
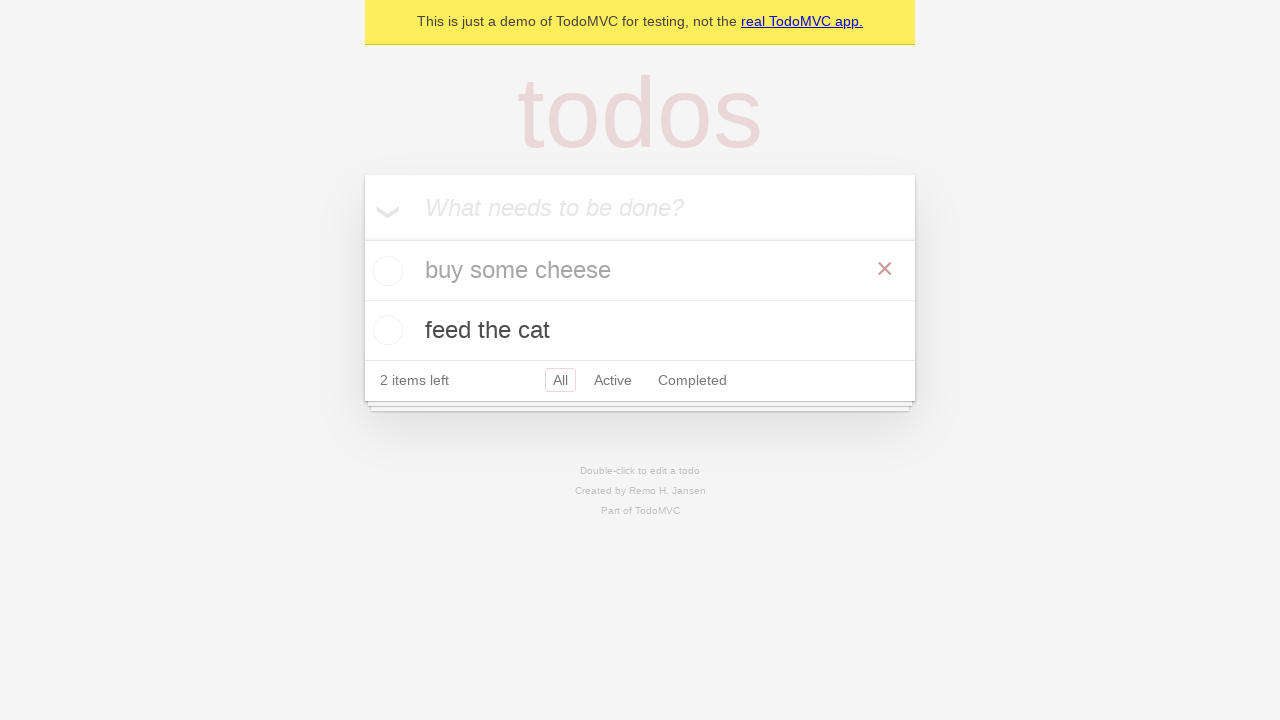

Confirmed that the first item is no longer marked as completed
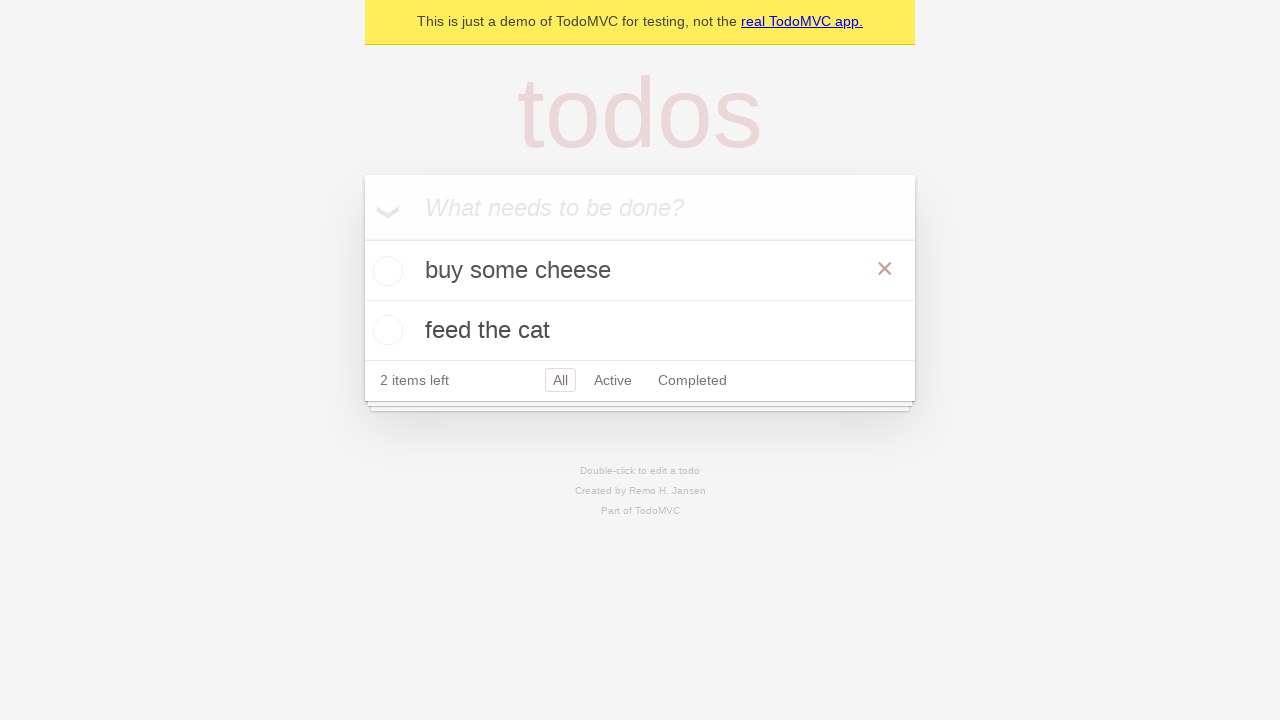

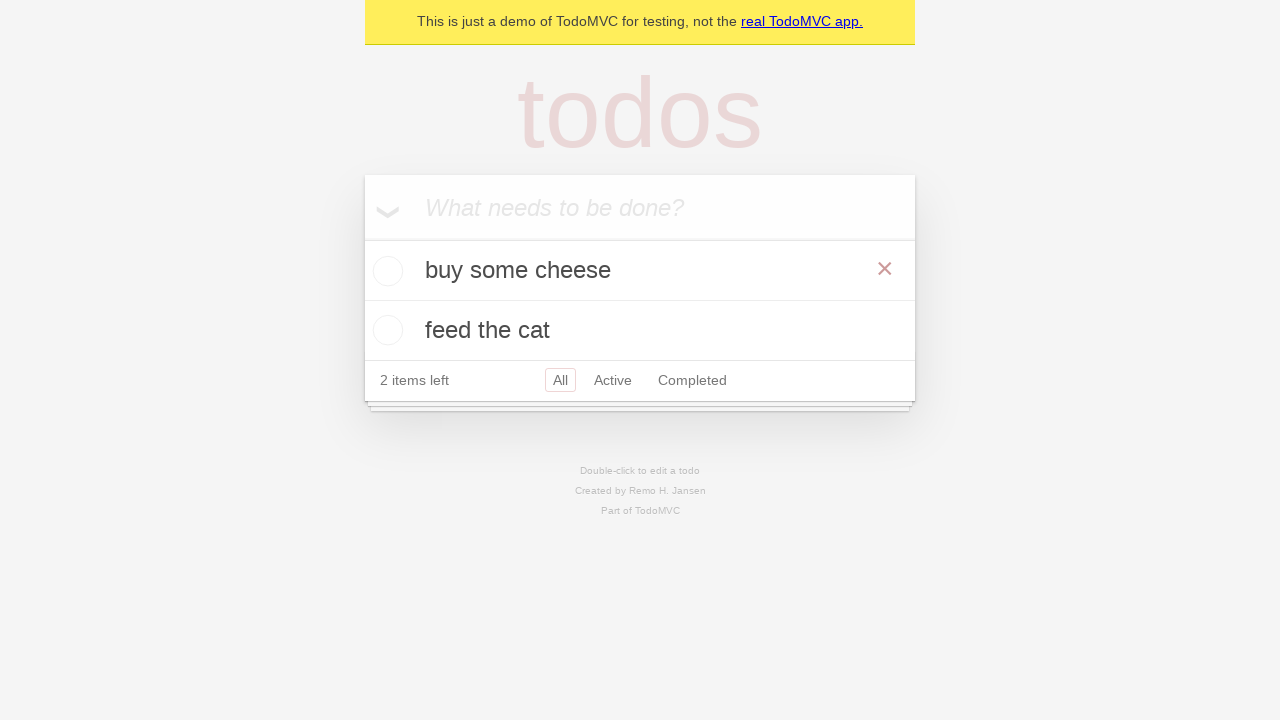